Tests iframe handling by switching to an iframe, reading text content, switching back to parent frame, and clicking a link

Starting URL: https://the-internet.herokuapp.com/iframe

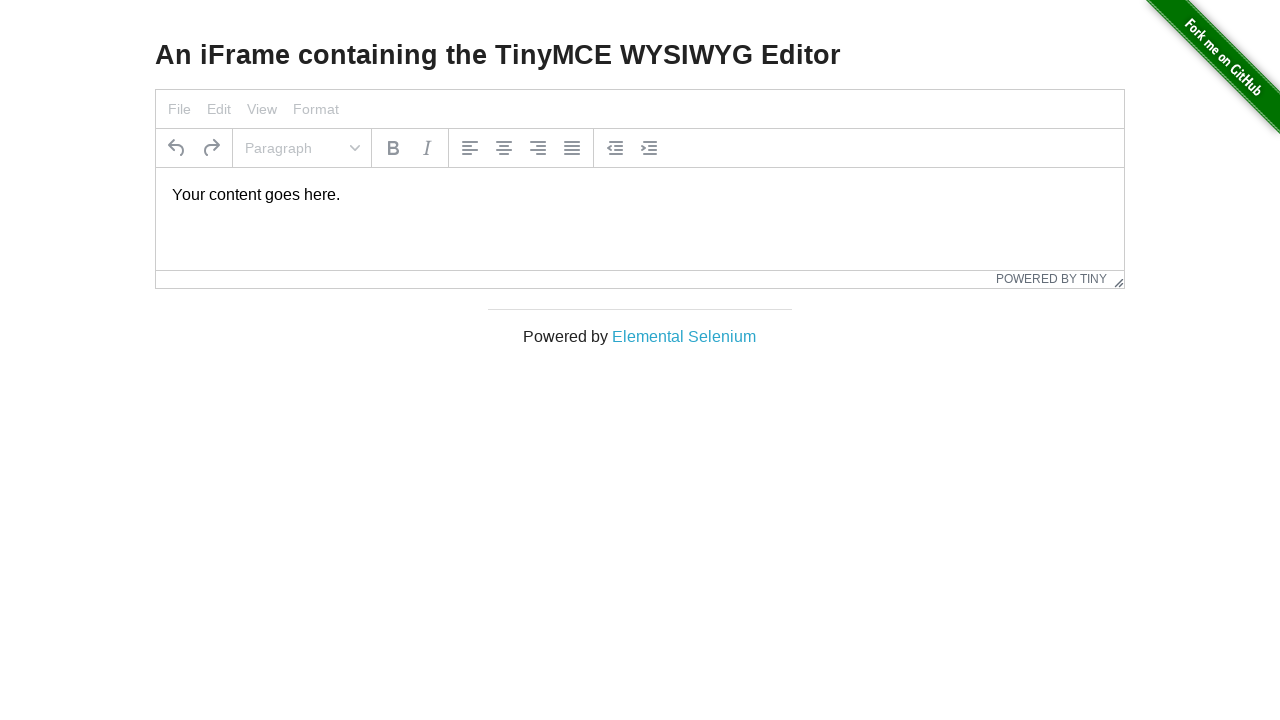

Retrieved page title and URL
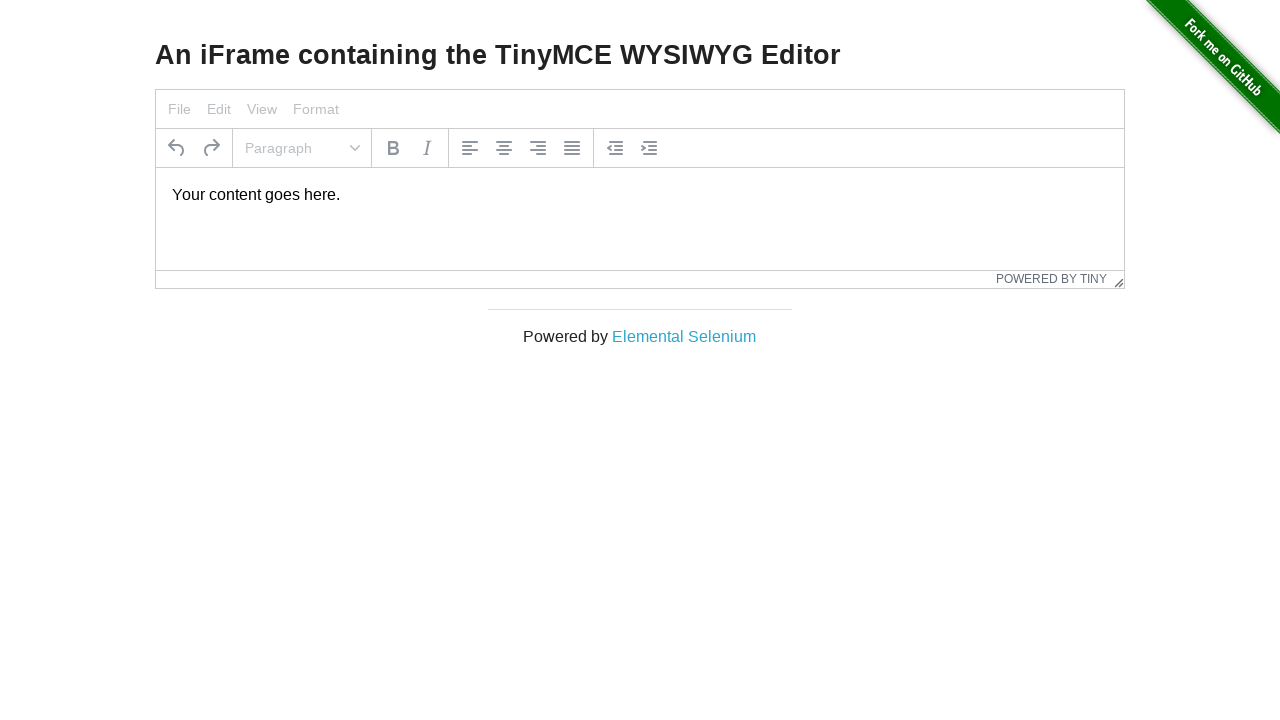

Counted 1 iframe(s) on the page
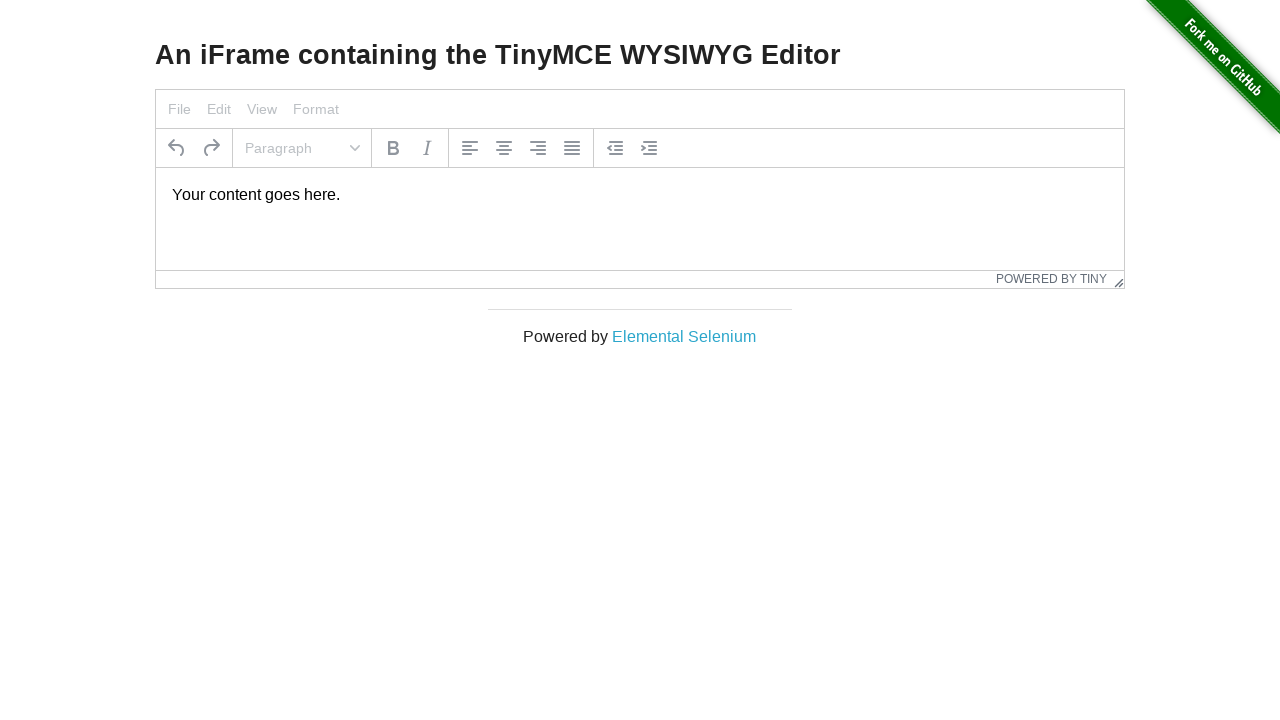

Switched to iframe with title 'Rich Text Area'
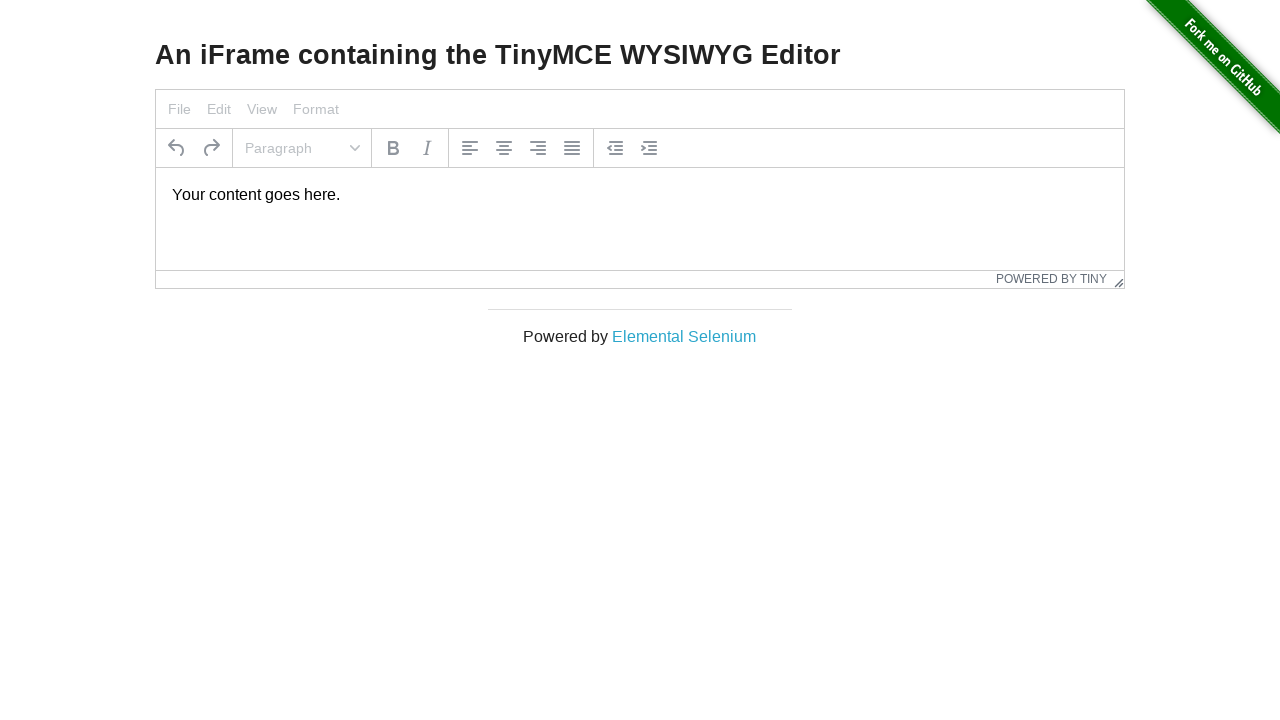

Read text content from paragraph inside iframe: 'Your content goes here.'
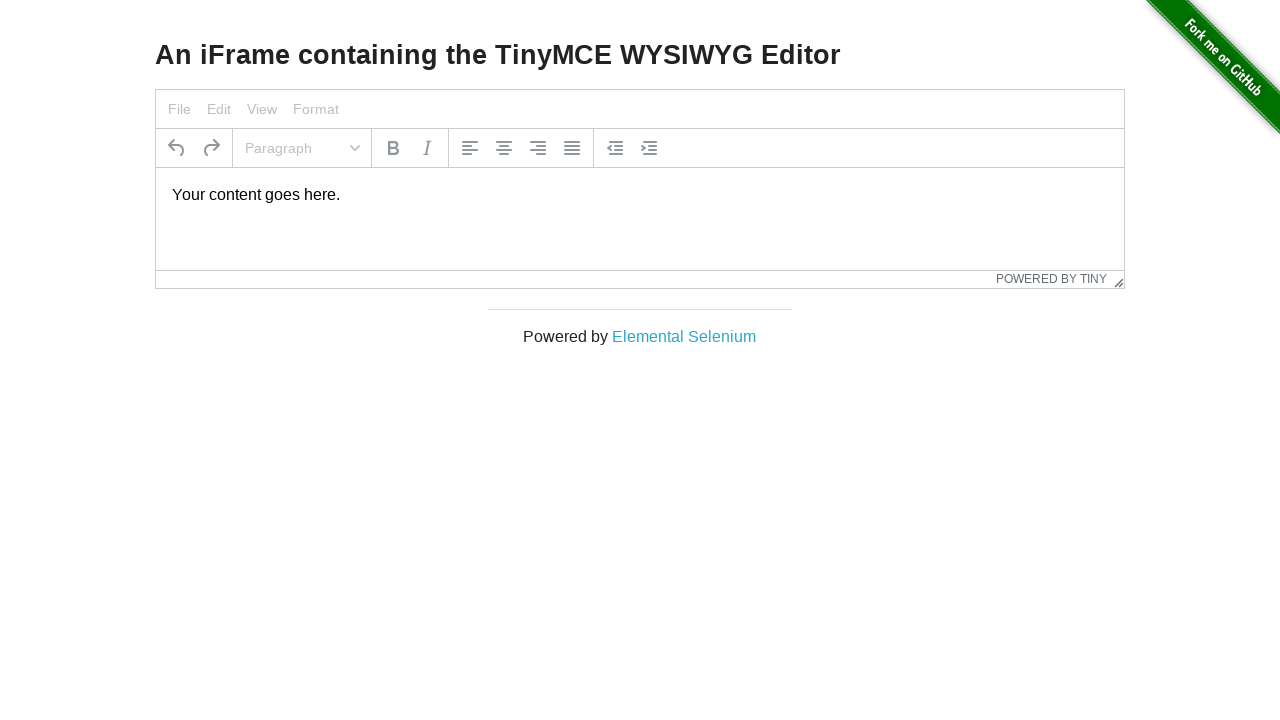

Clicked 'Elemental Selenium' link in parent frame at (684, 336) on text=Elemental Selenium
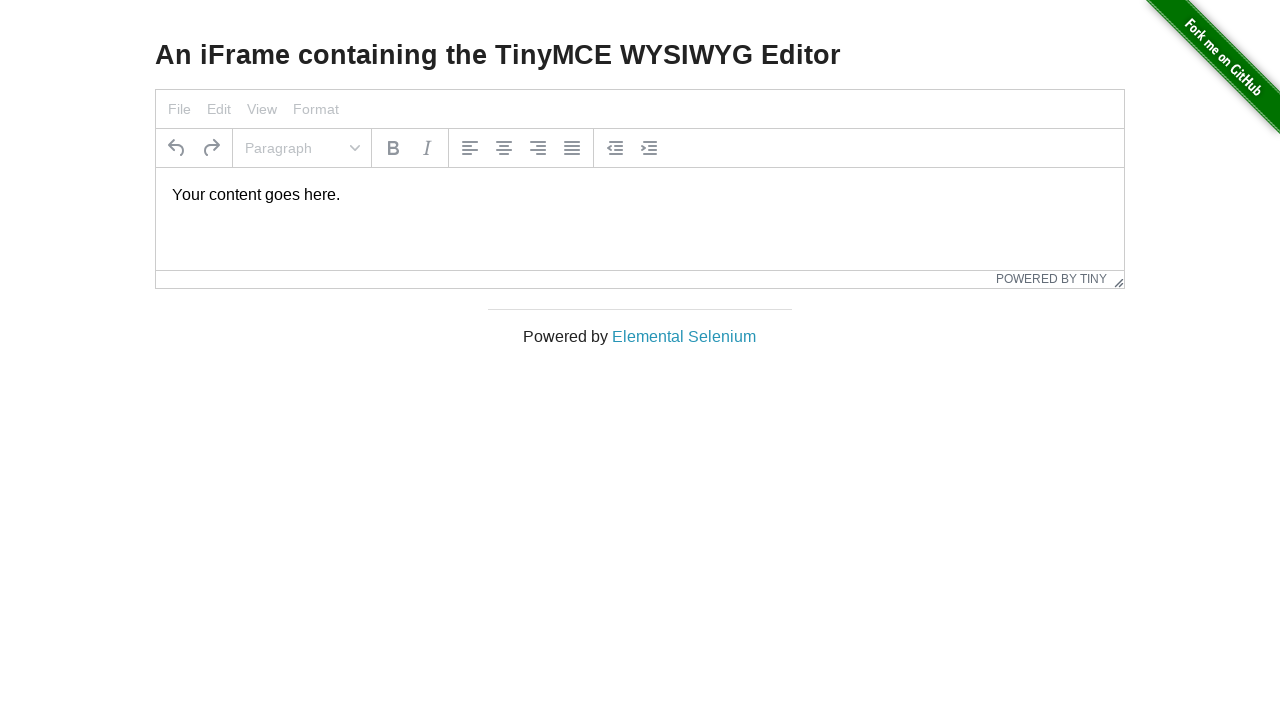

Waited 2 seconds for page to load
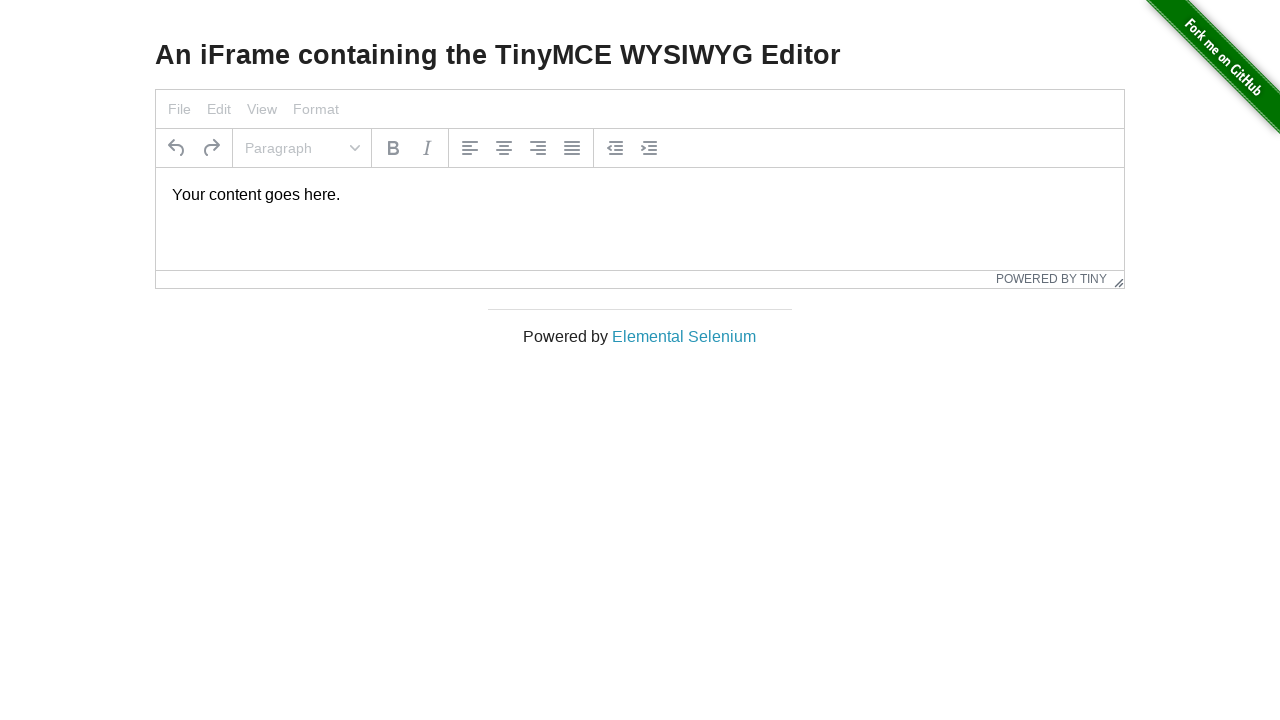

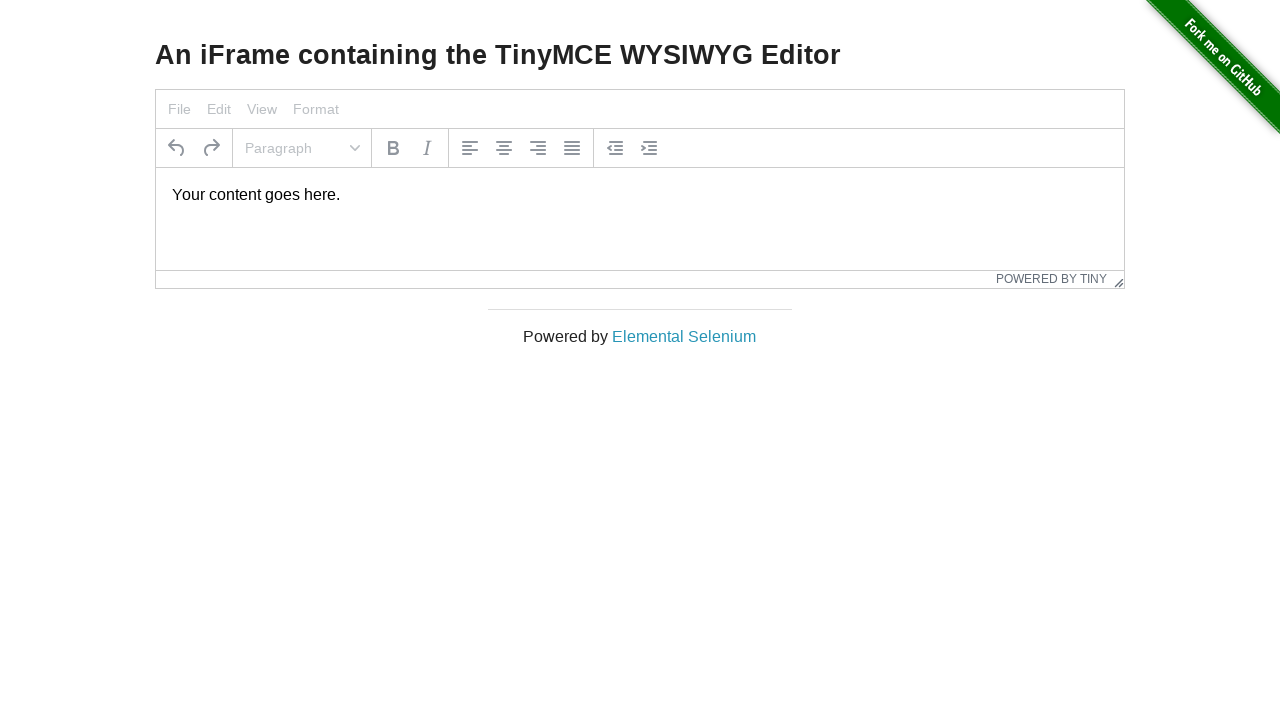